Tests the e-book payment process by adding an item to cart, selecting a debit card payment option, clicking pay without filling required fields, and verifying that validation error messages are displayed.

Starting URL: https://www.e-junkie.com/wiki/demo

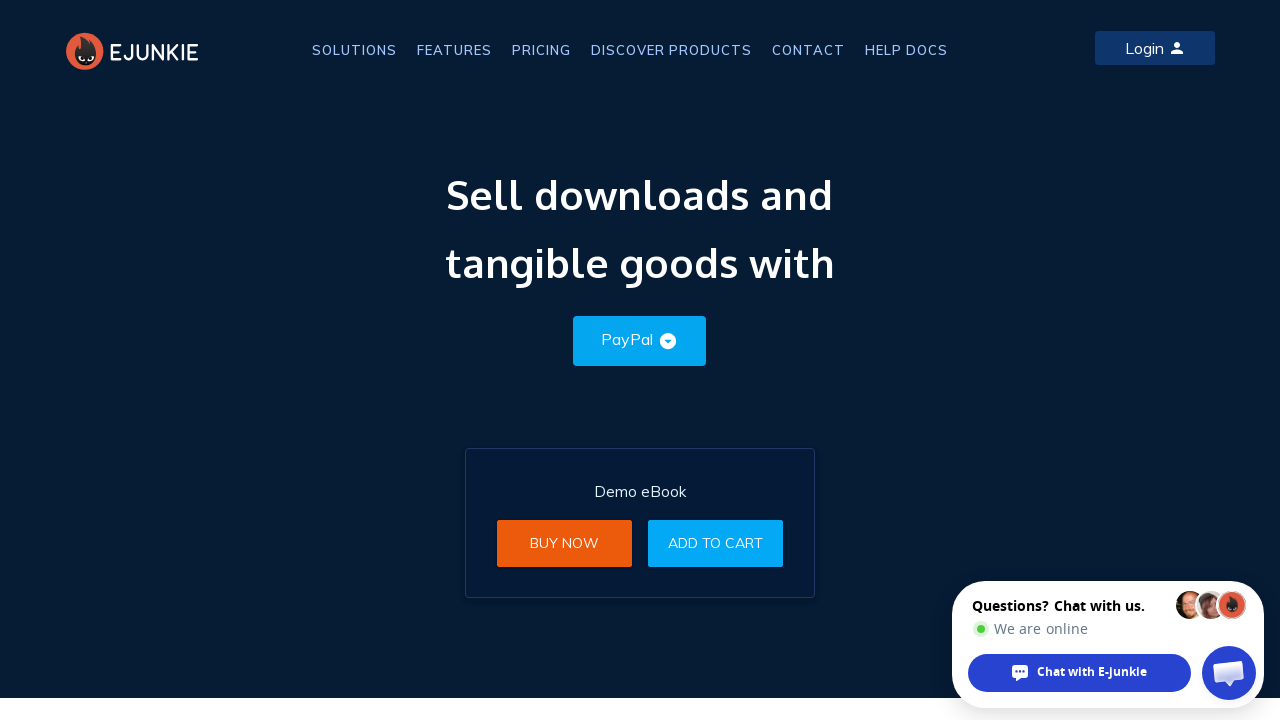

Clicked 'Add to Cart' button at (716, 543) on xpath=//a[text()='Add to Cart']
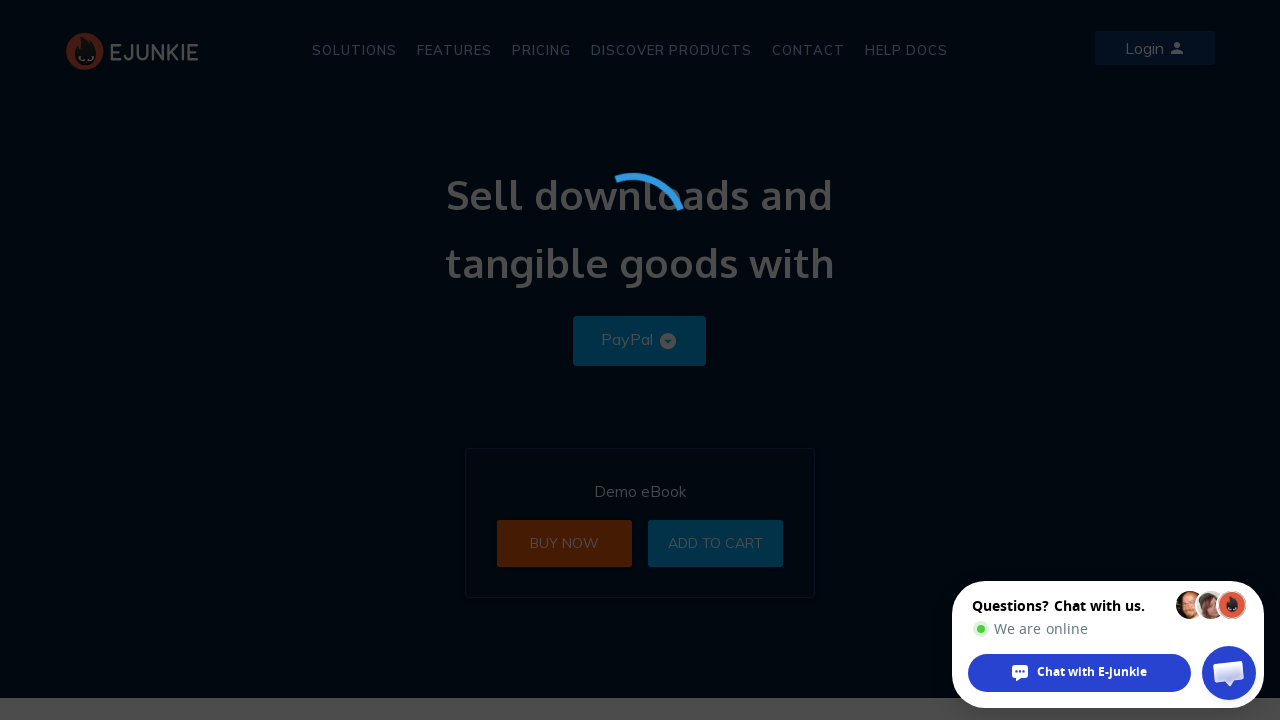

Located first iframe on page
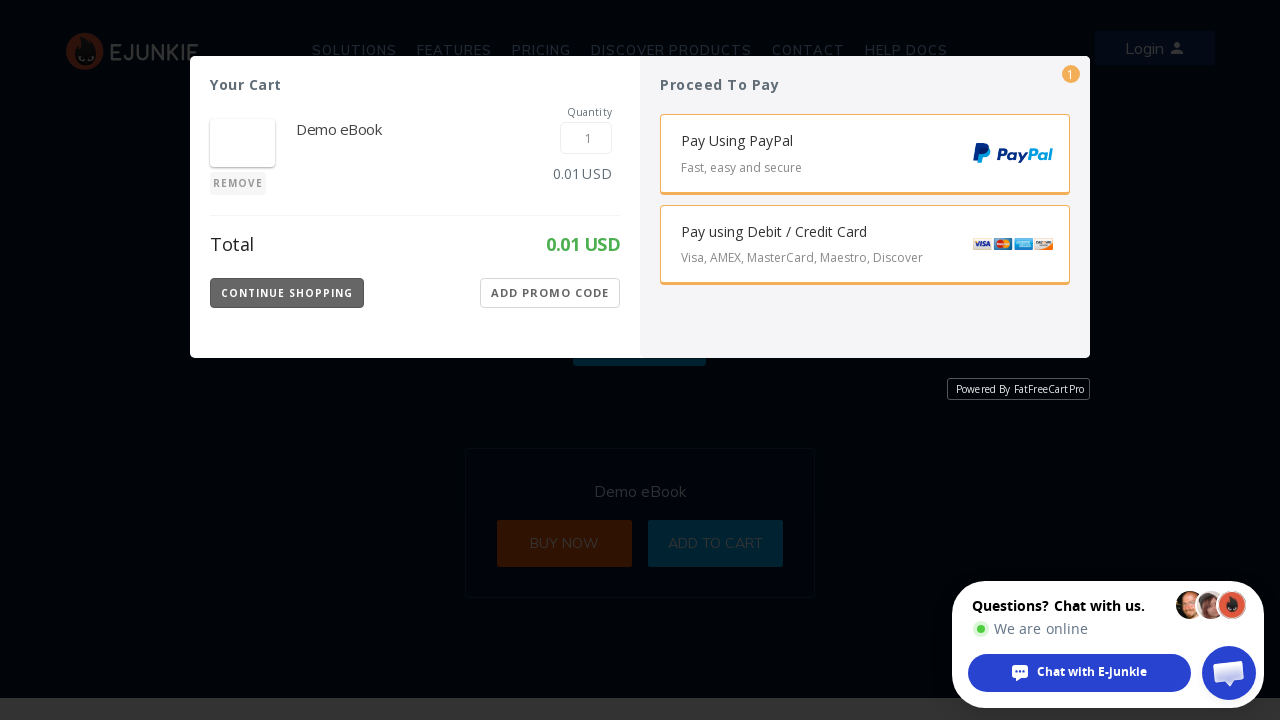

Selected debit card payment option (Visa, AMEX, MasterCard, Maestro, Discover) at (875, 283) on iframe >> nth=0 >> internal:control=enter-frame >> xpath=//span[text()='Visa, AM
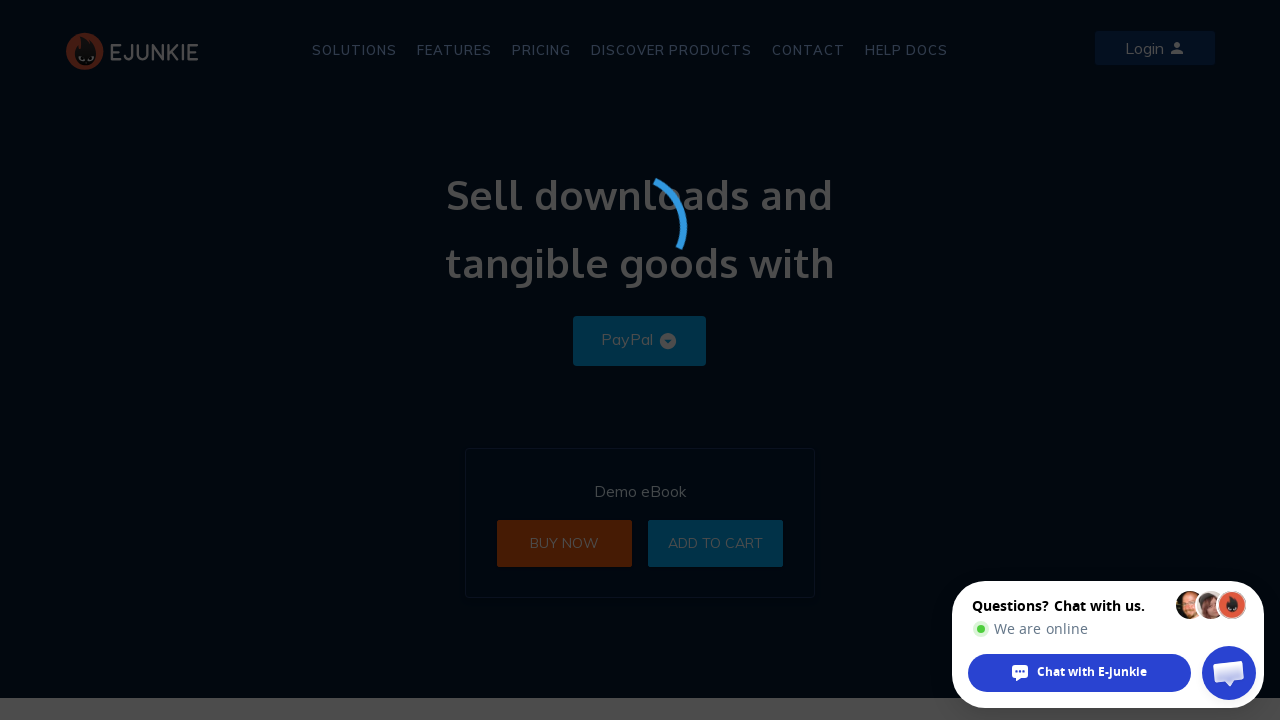

Waited 2 seconds for pay button to be ready
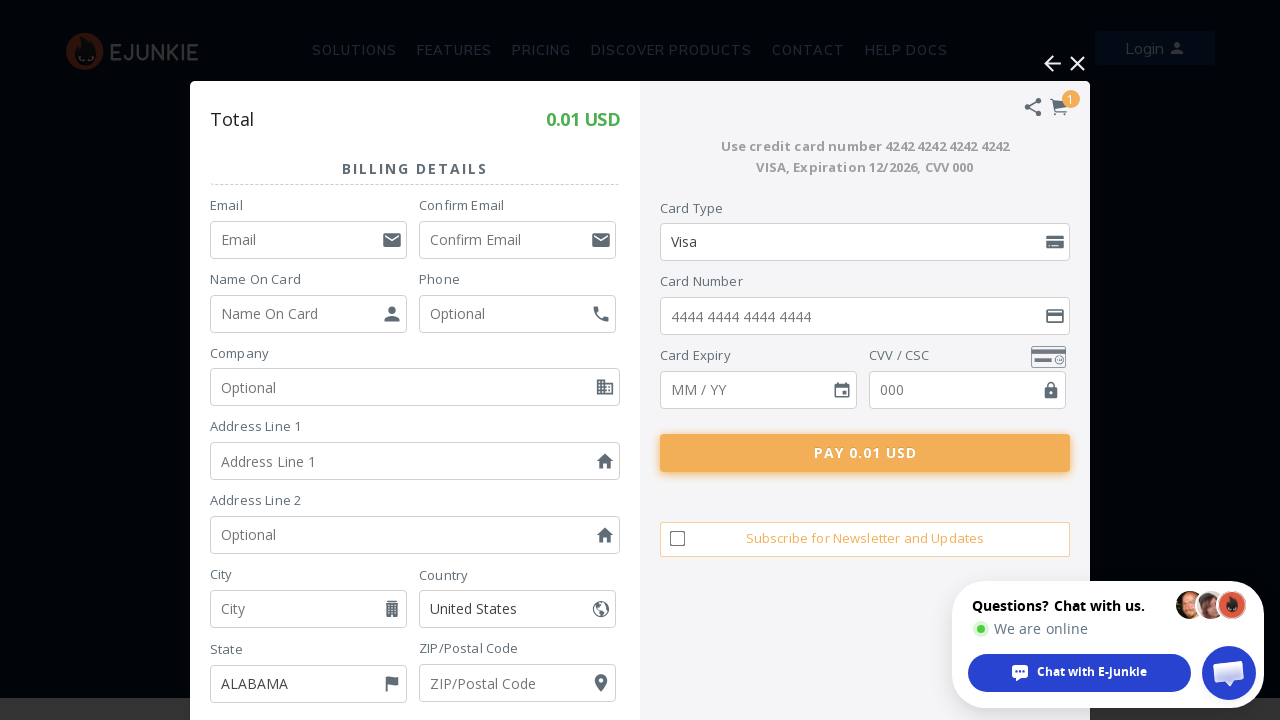

Clicked Pay button without filling required fields at (865, 453) on iframe >> nth=0 >> internal:control=enter-frame >> xpath=//button[@class='Pay-Bu
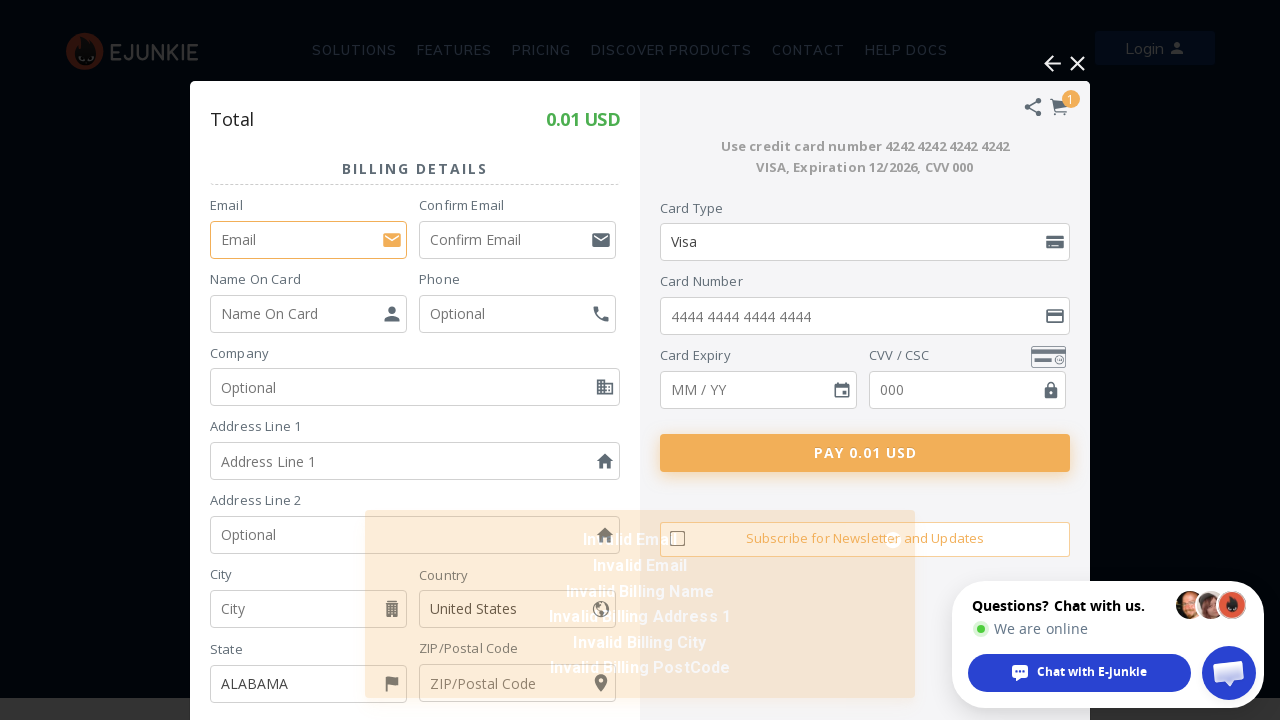

Validation error message displayed in SnackBar
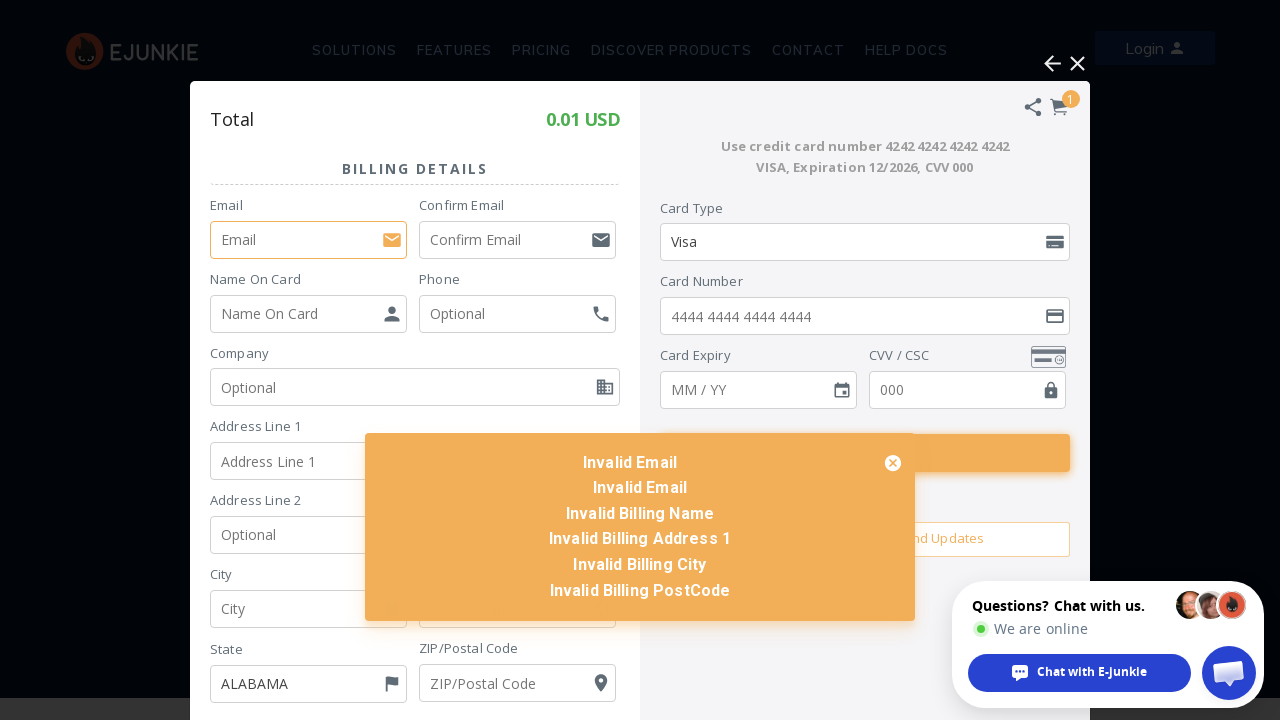

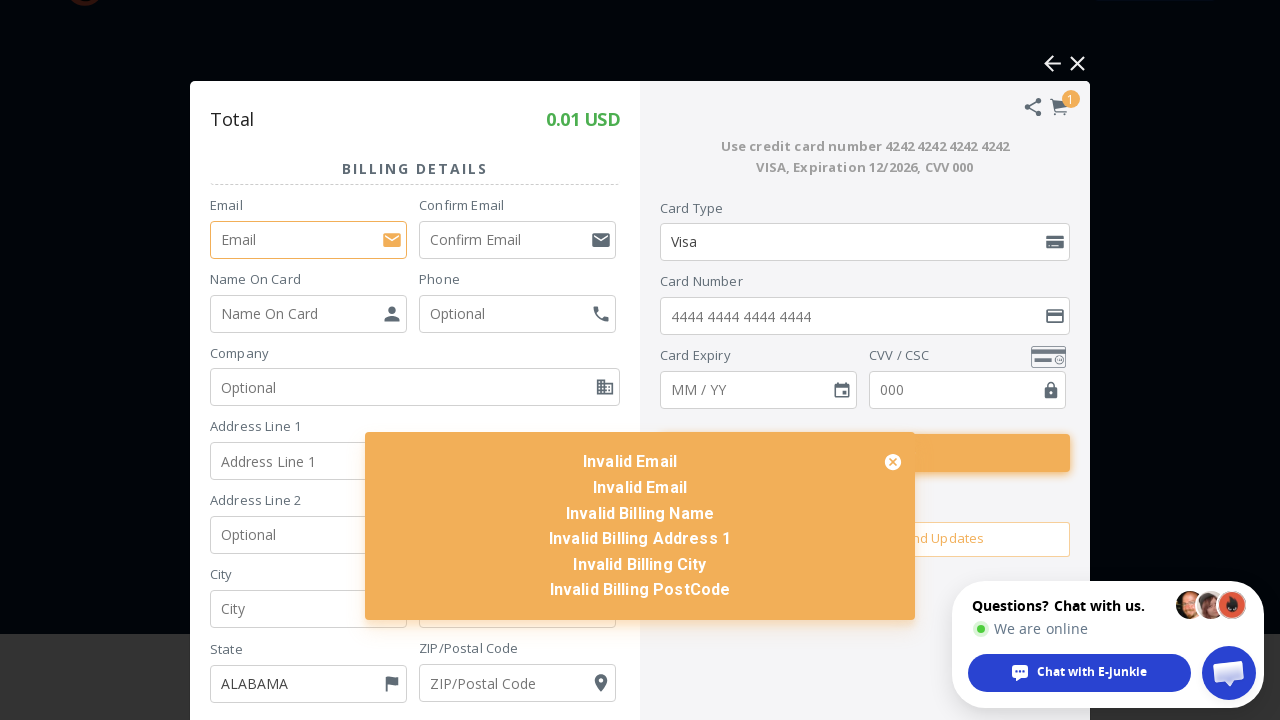